Tests registration form by filling first name, last name, and email fields, then submitting the form to verify successful registration

Starting URL: http://suninjuly.github.io/registration1.html

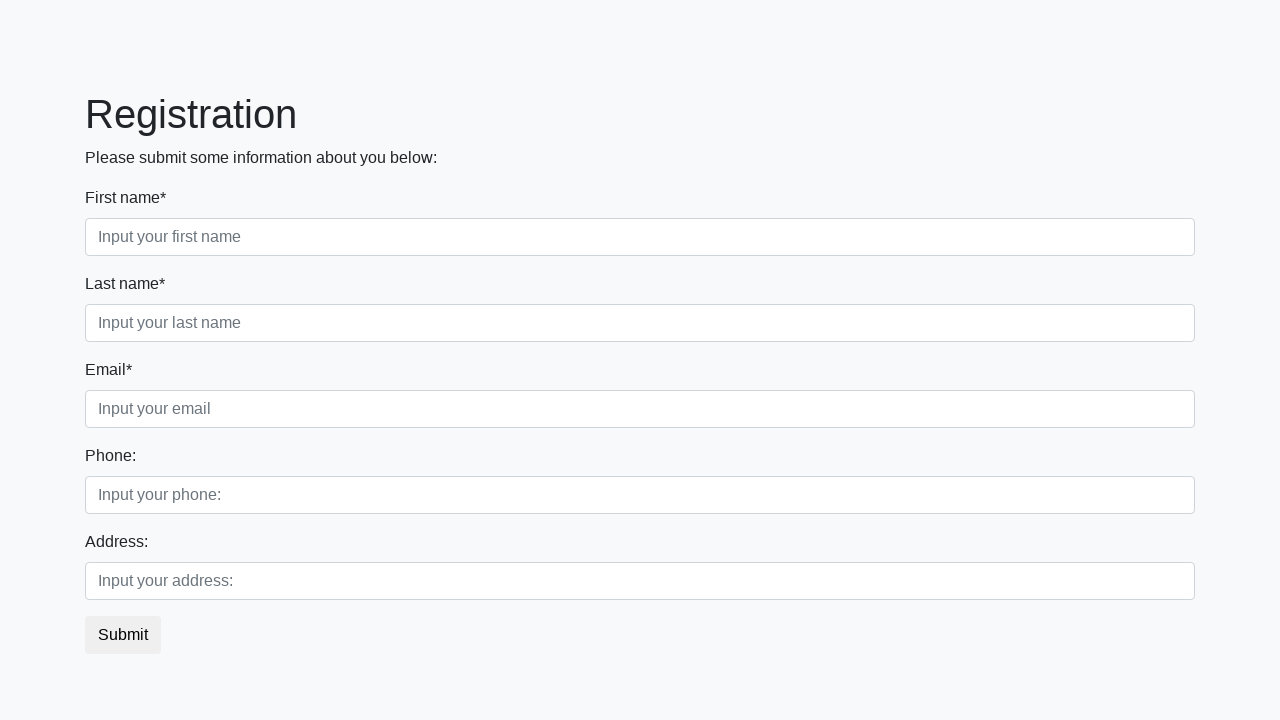

Filled first name field with 'Ivan' on //input[@placeholder='Input your first name']
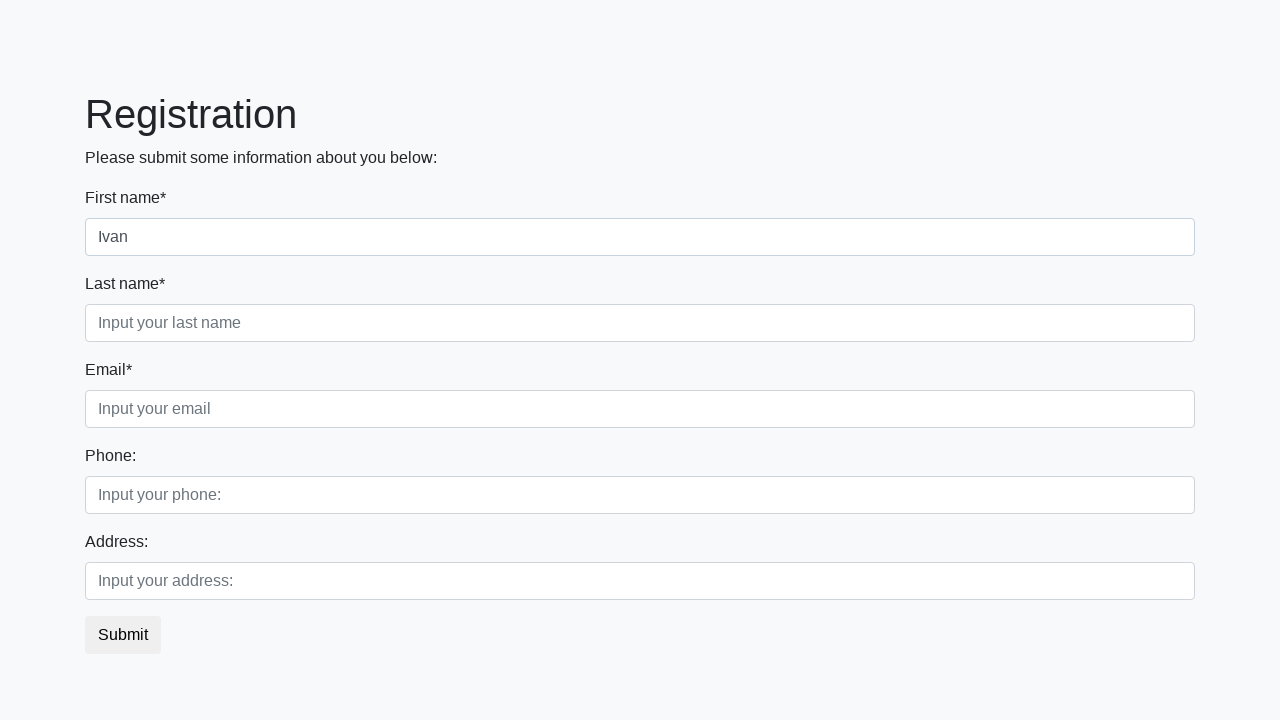

Filled last name field with 'Petrov' on //input[@placeholder='Input your last name']
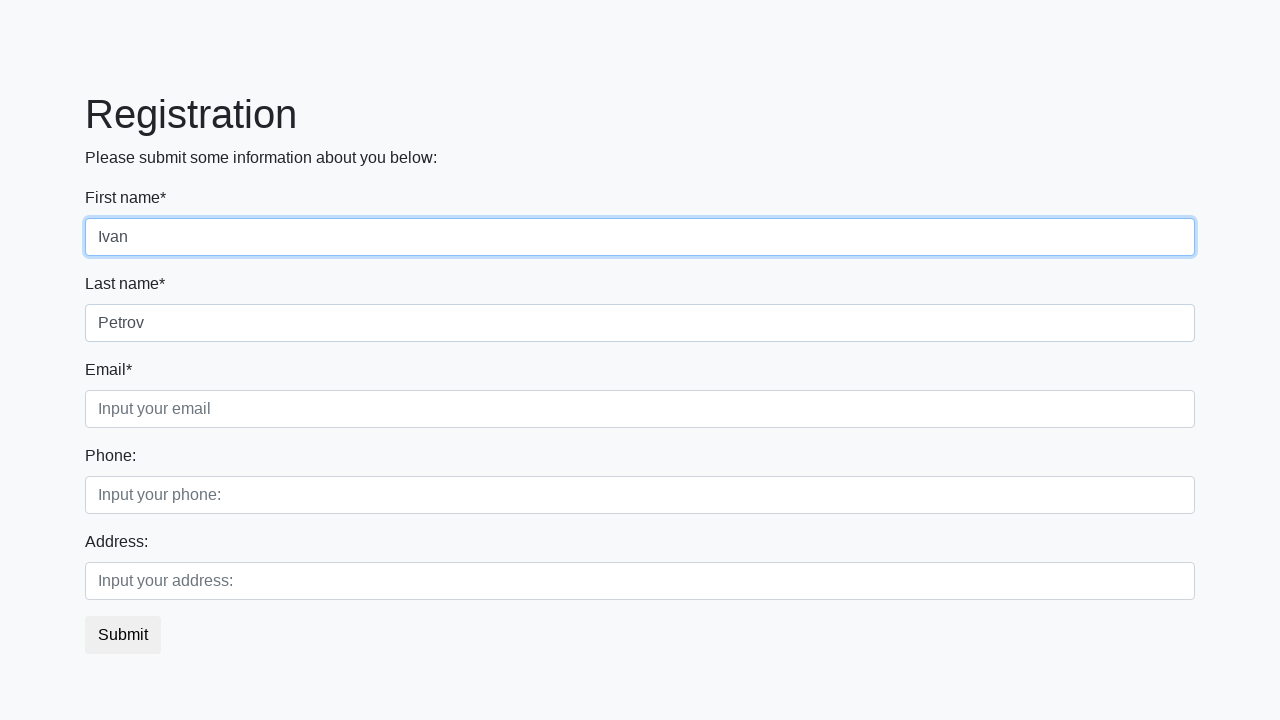

Filled email field with 'test@example.com' on //input[@placeholder='Input your email']
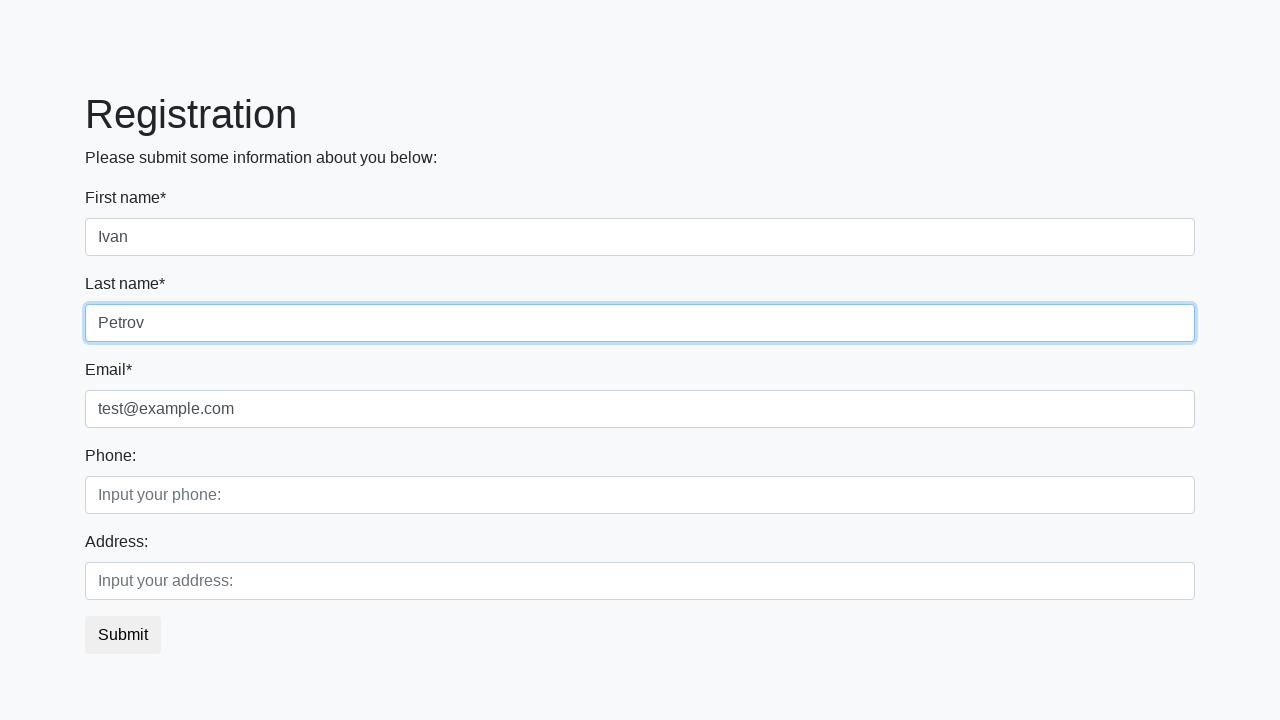

Clicked submit button to register at (123, 635) on button.btn
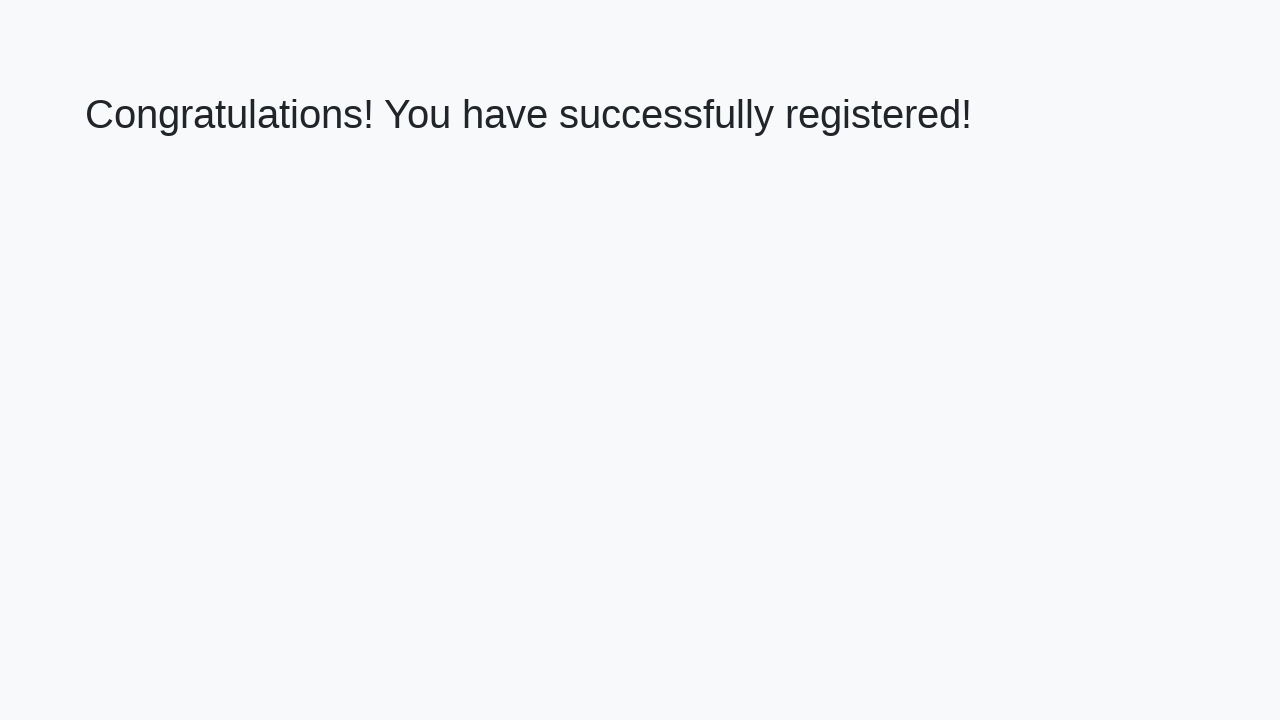

Success heading loaded after form submission
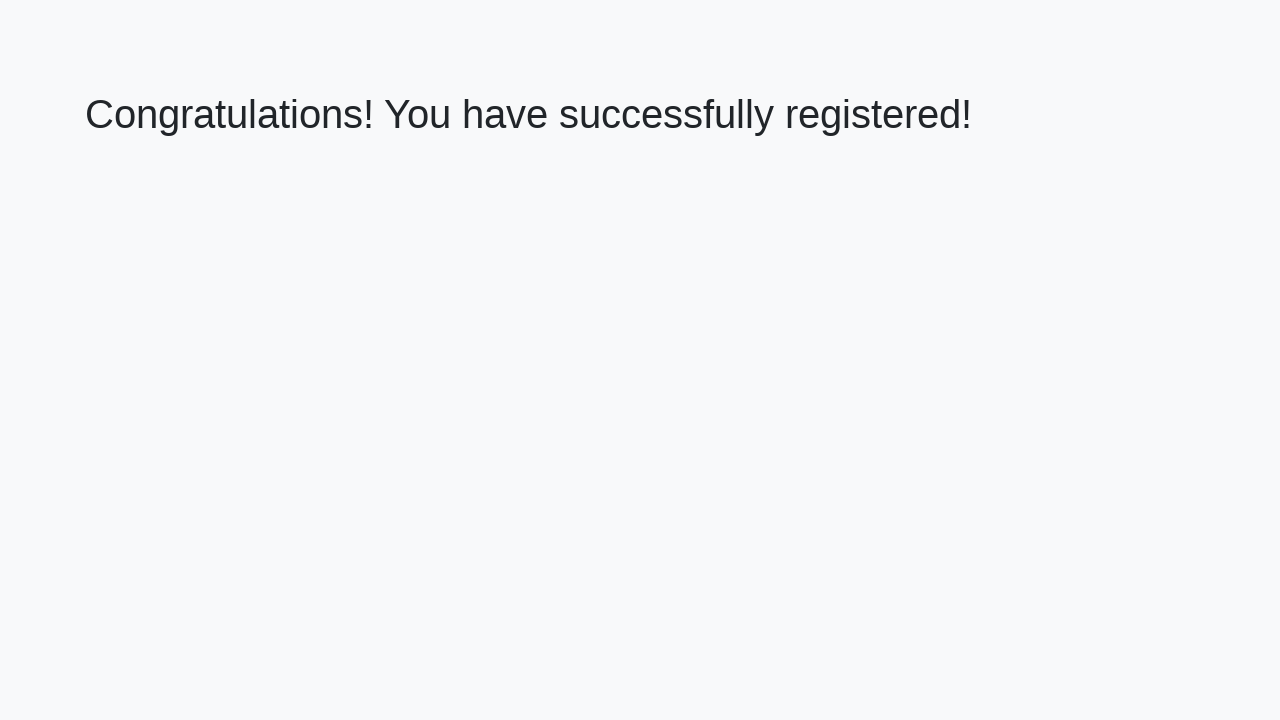

Retrieved heading text: 'Congratulations! You have successfully registered!'
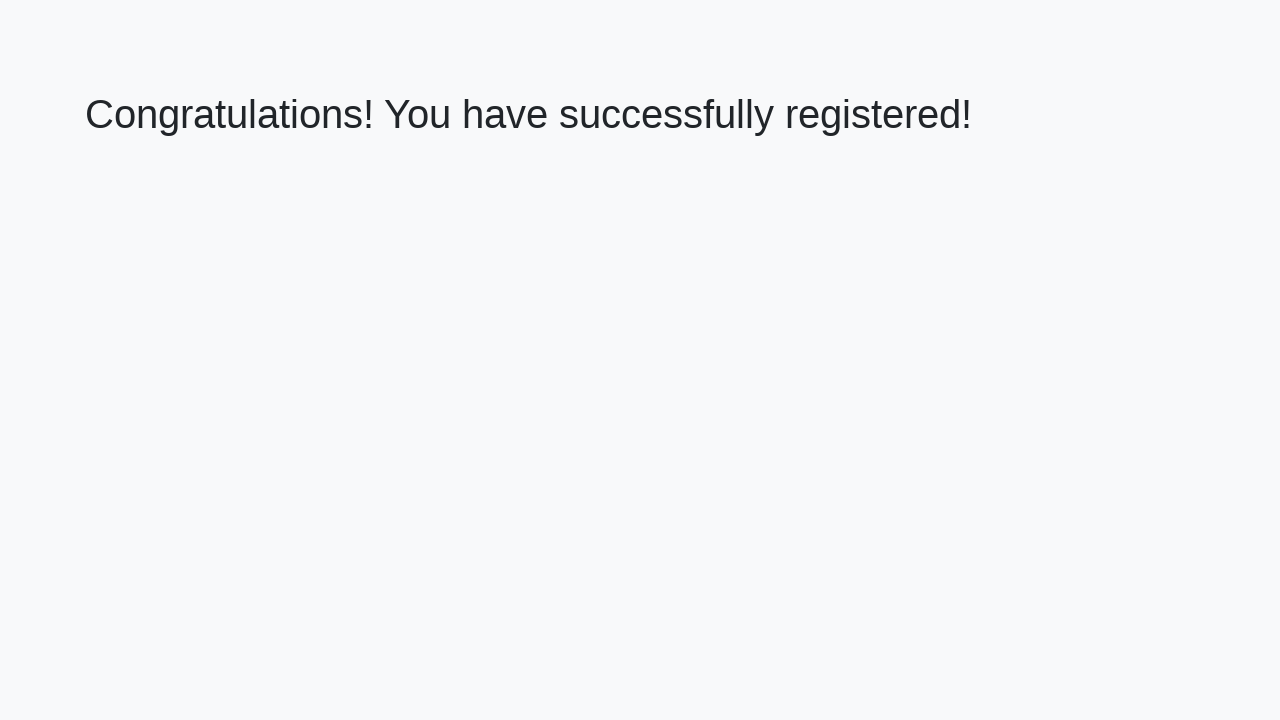

Verified successful registration message
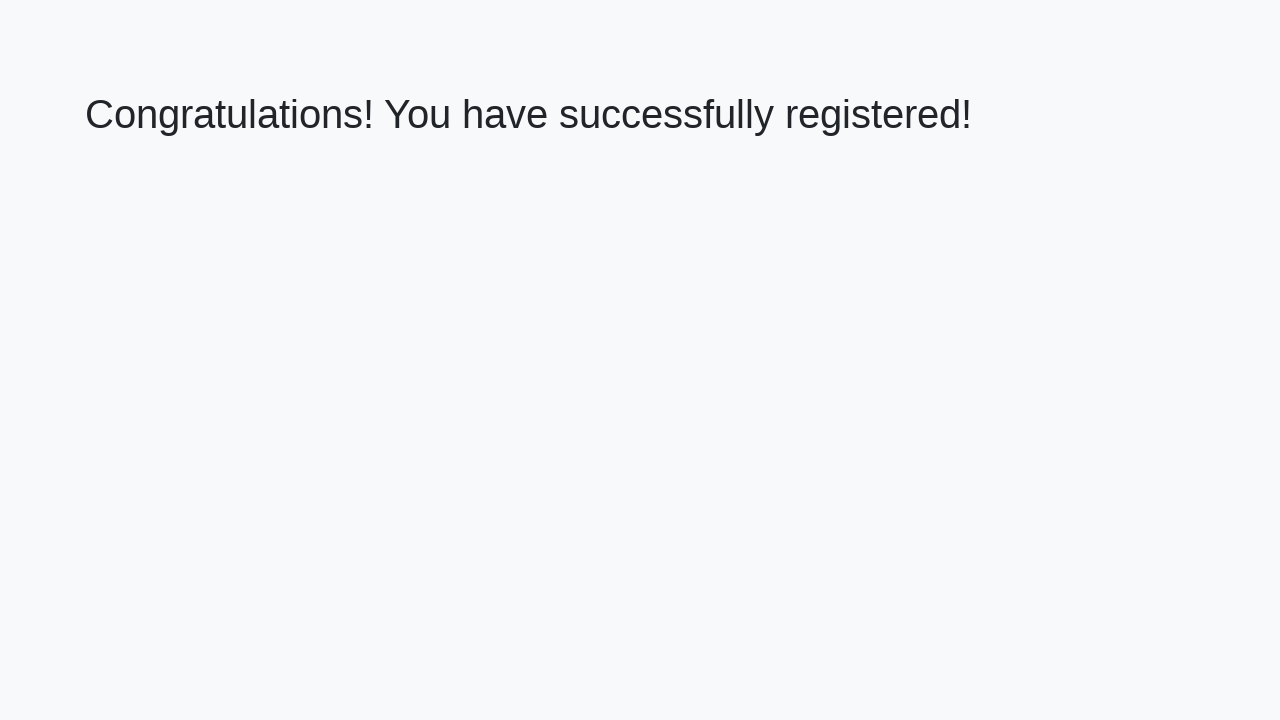

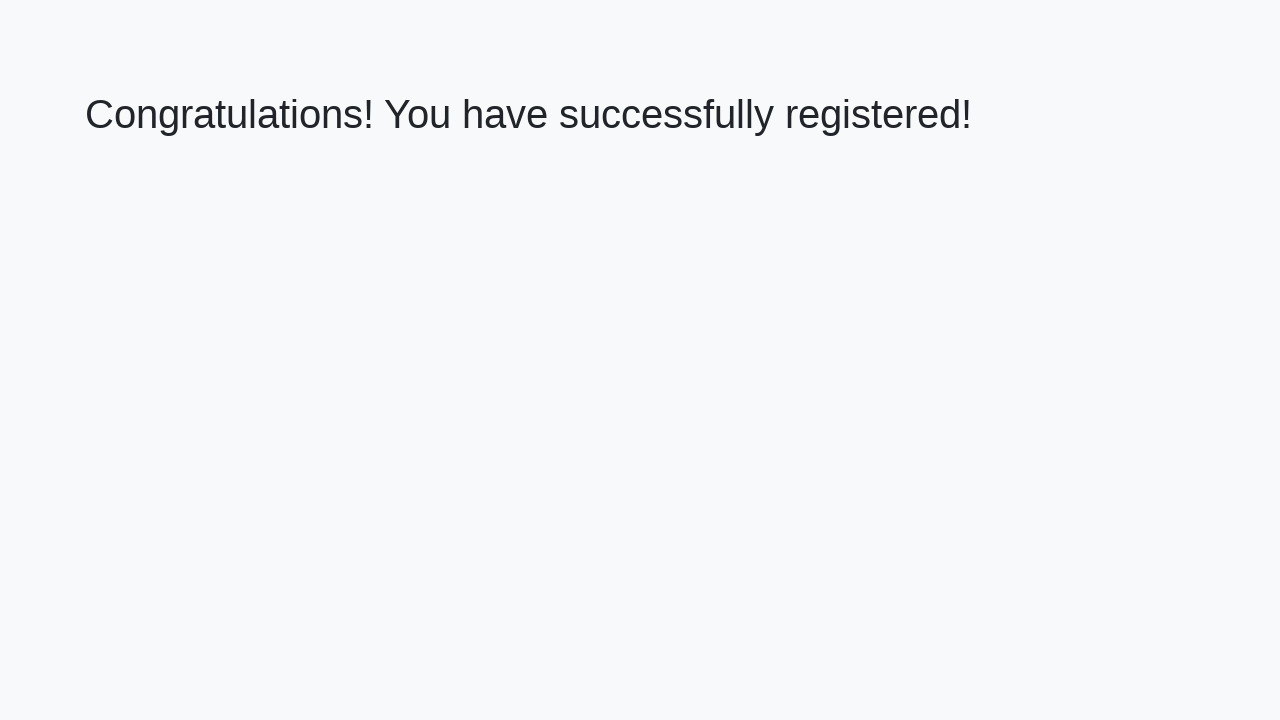